Tests filling out a registration form using CSS selectors and submitting by clicking the signup button

Starting URL: https://www.guvi.in/register

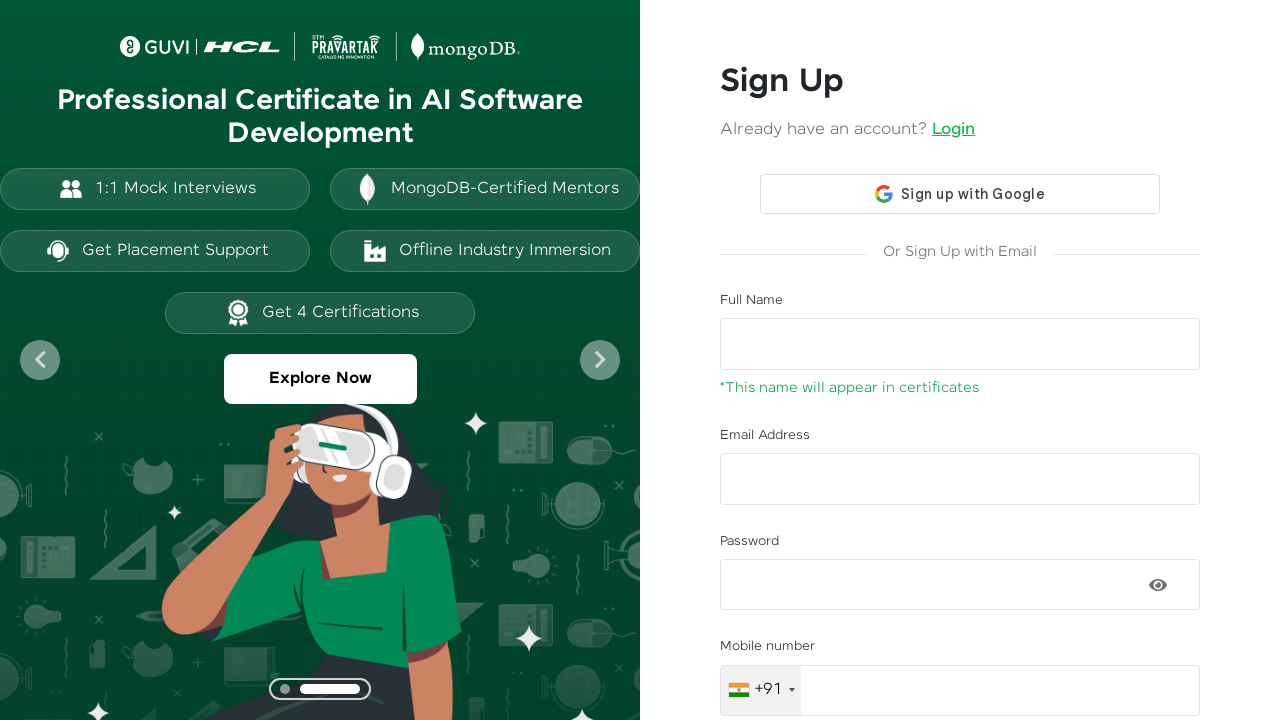

Filled username field with 'Emily Rodriguez' on #name
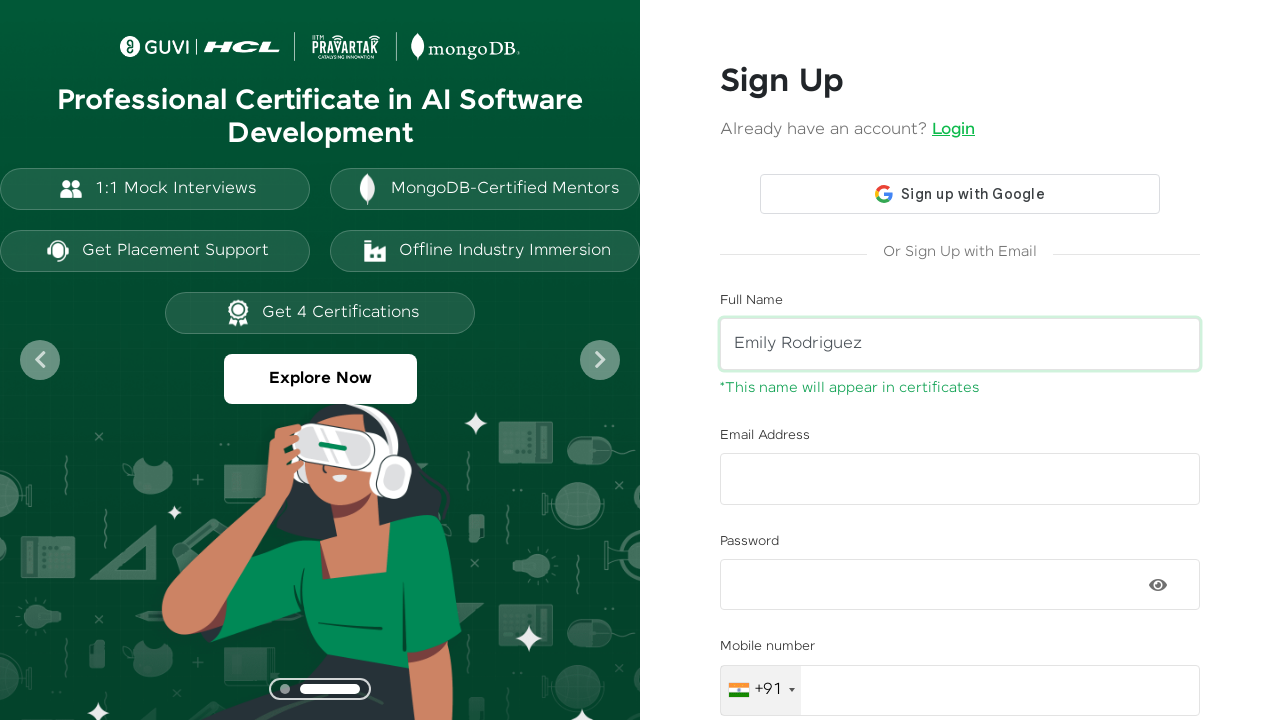

Filled email field with 'emily.rodriguez@example.org' on #email
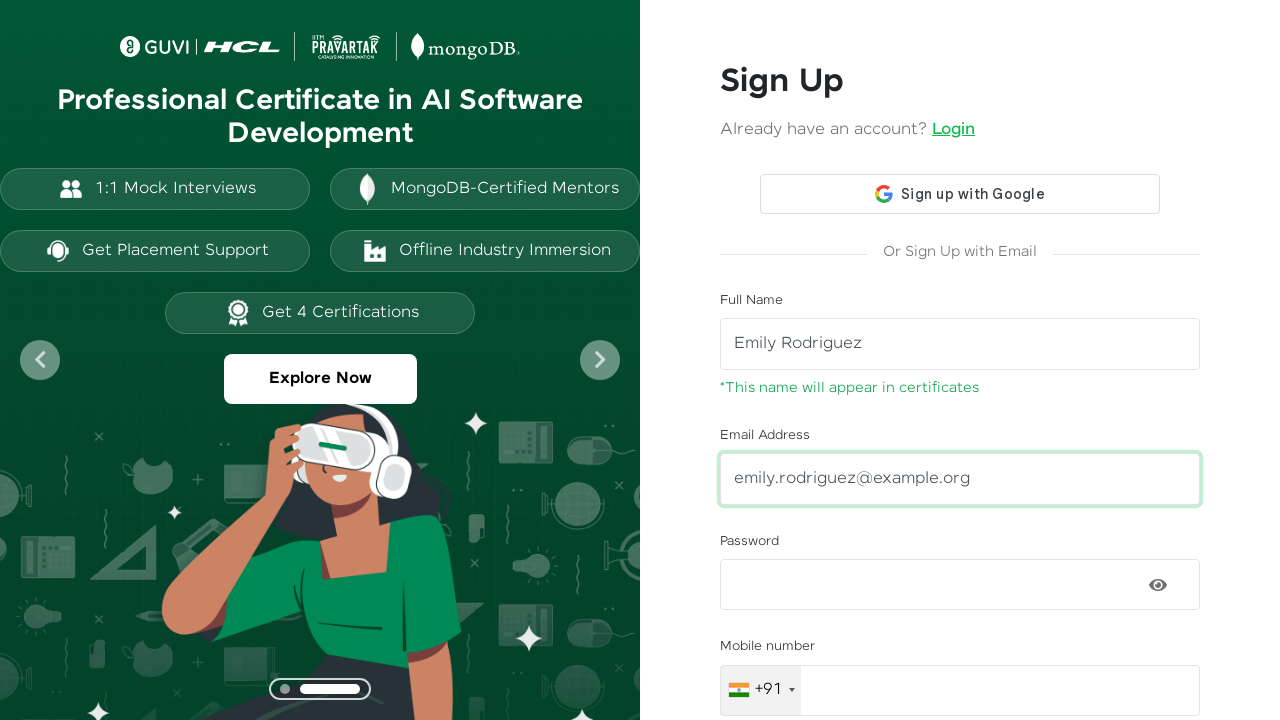

Filled password field with 'MyP@ssw0rd99' on #password
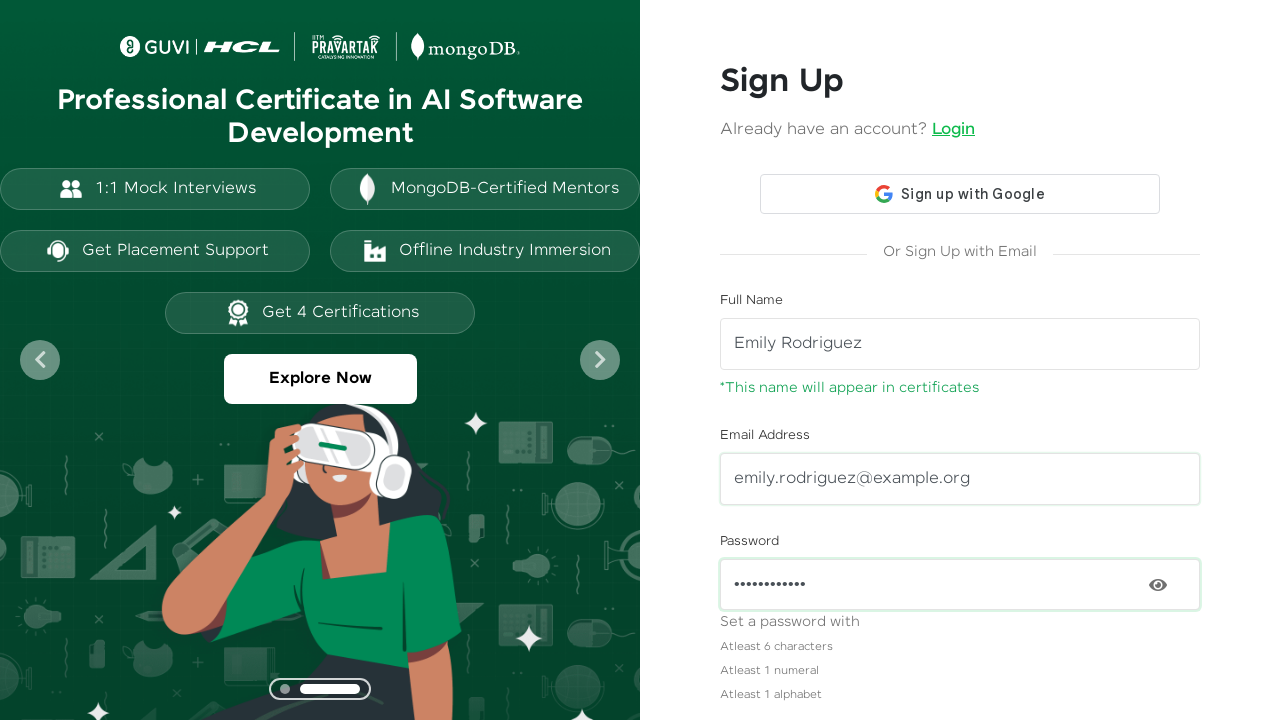

Filled mobile number field with '8765432109' on #mobileNumber
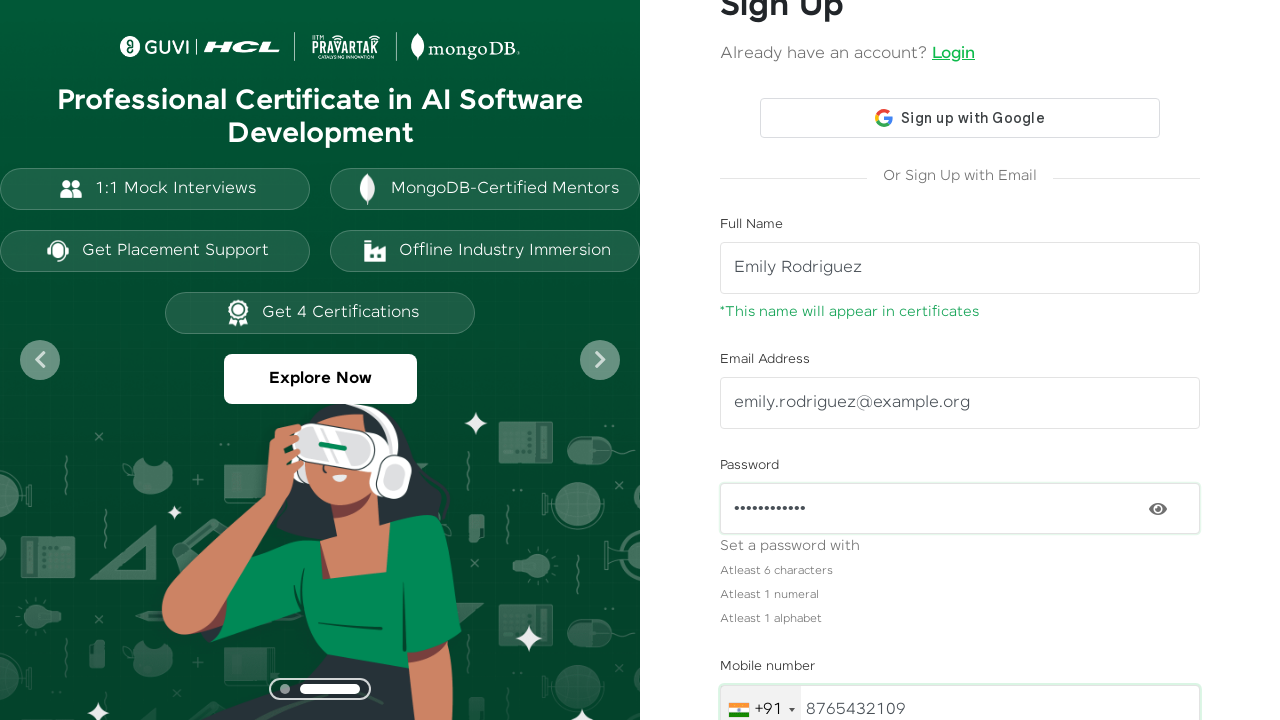

Clicked signup button to submit registration form at (960, 628) on #signup-btn
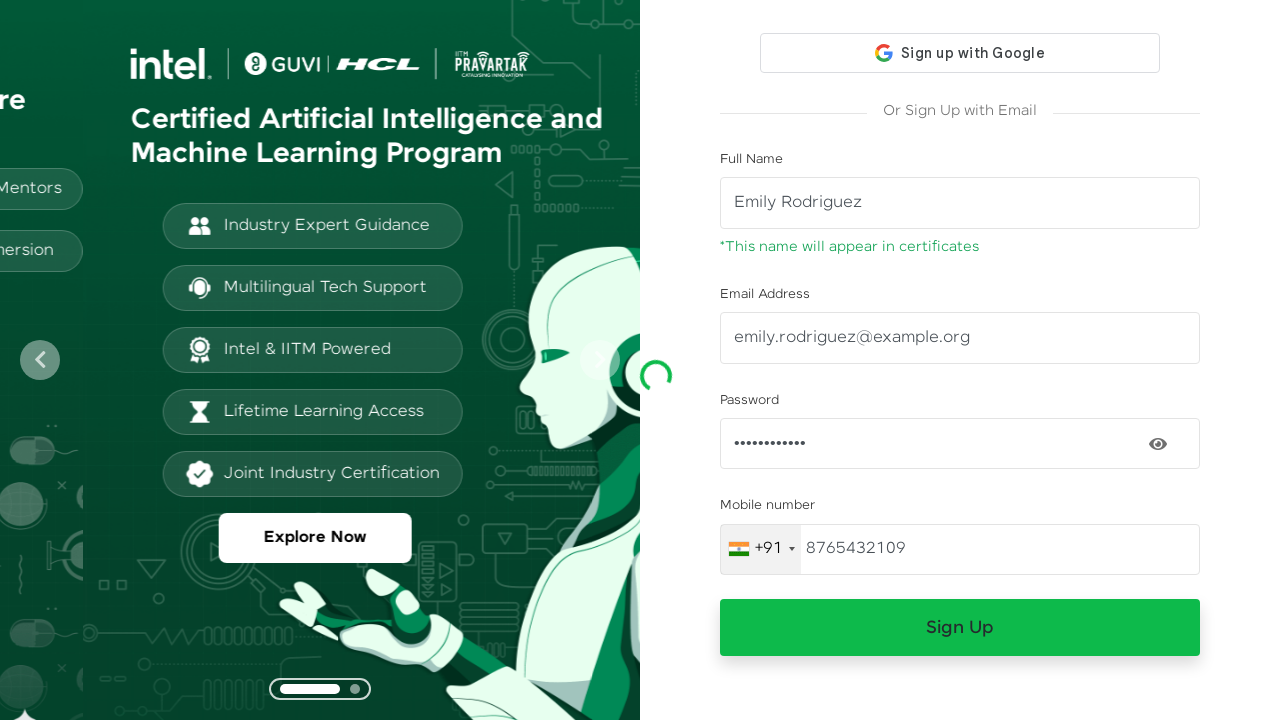

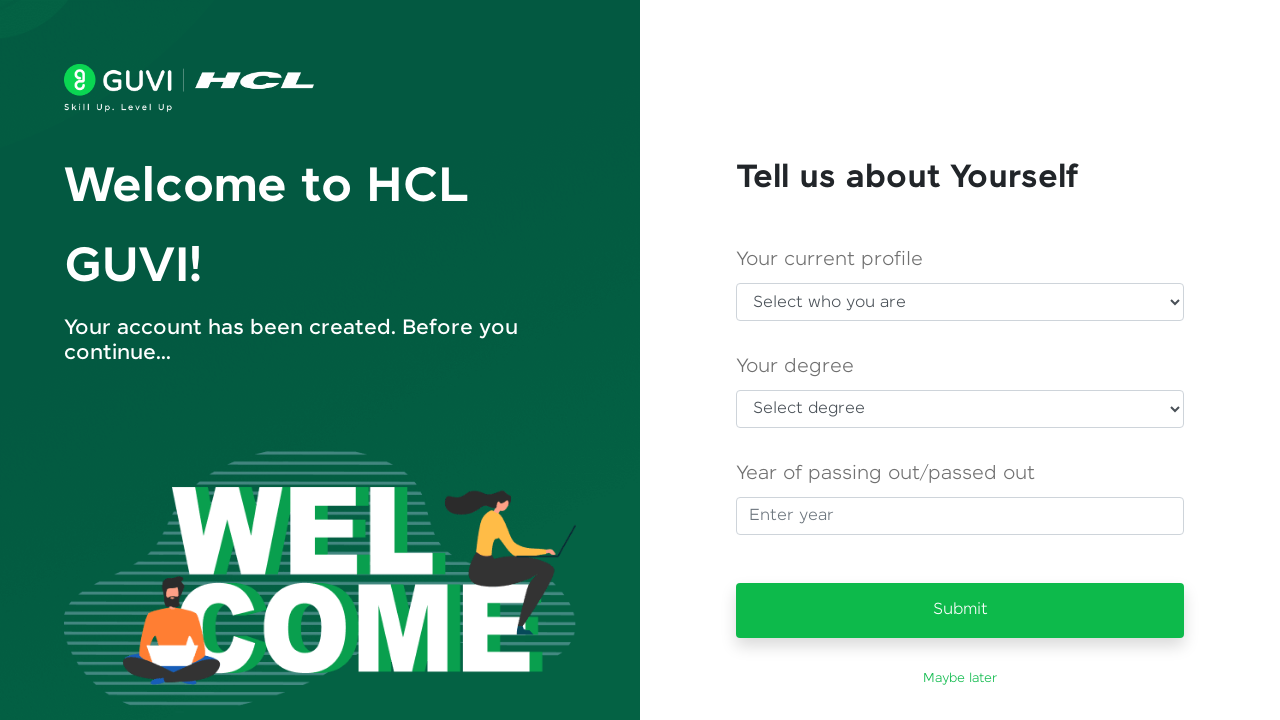